Navigates to an AFKL business resources detail page and waits for the page to fully load until network is idle.

Starting URL: https://www.afkl.biz/trade/s/resources-detail?Id=000001277&language=pt_PT&country=BR#

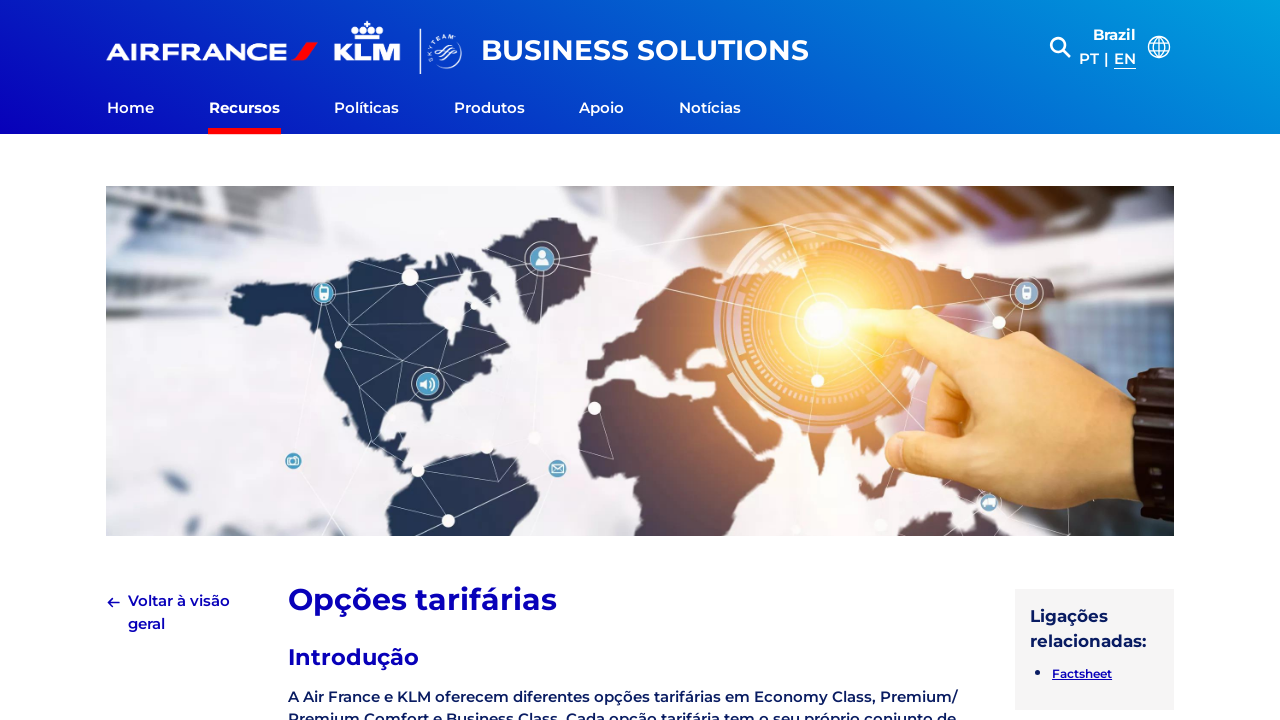

Navigated to AFKL business resources detail page and waited for network to be idle
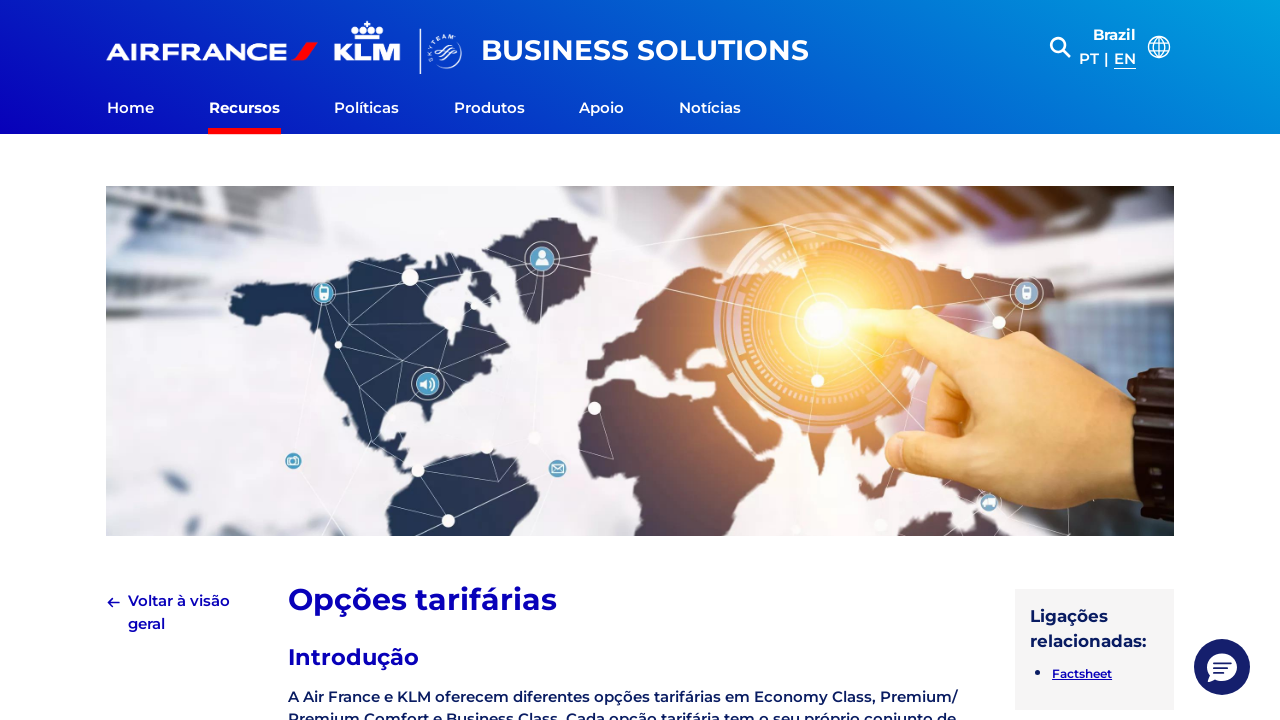

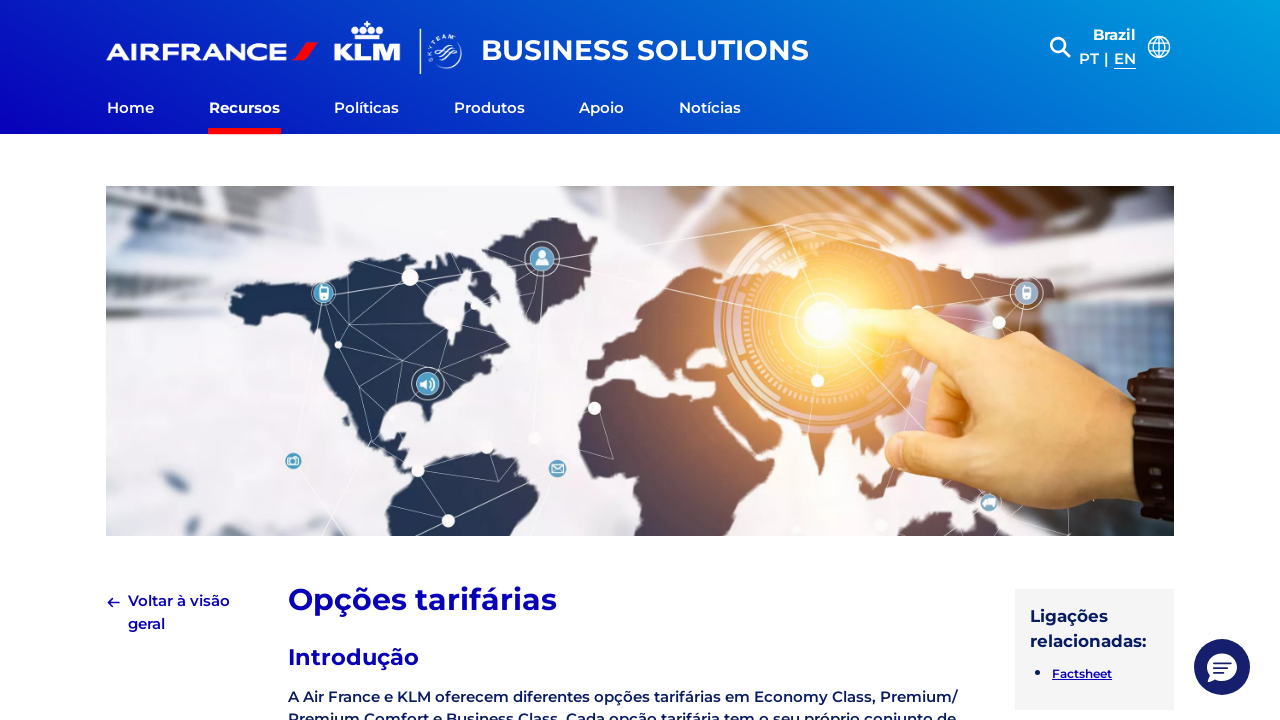